Tests dropdown selection functionality by selecting options using different methods (visible text, index, and value attribute)

Starting URL: https://v1.training-support.net/selenium/selects

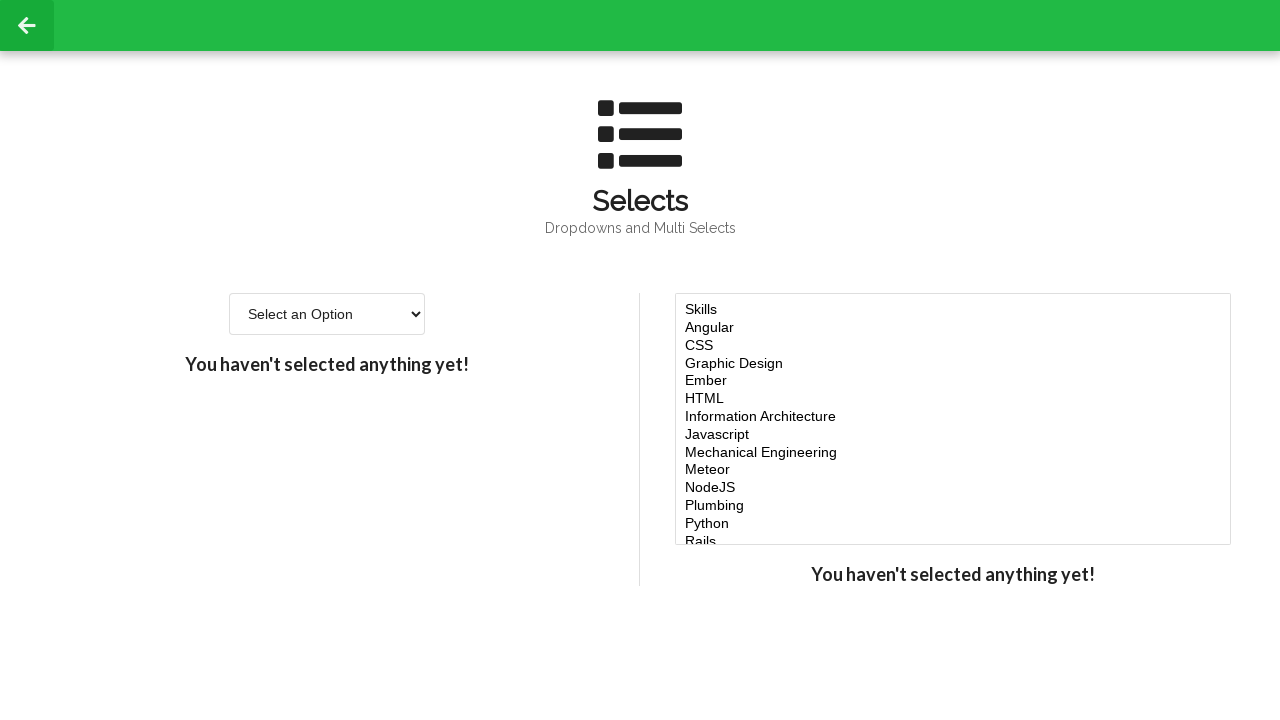

Located the dropdown element with id 'single-select'
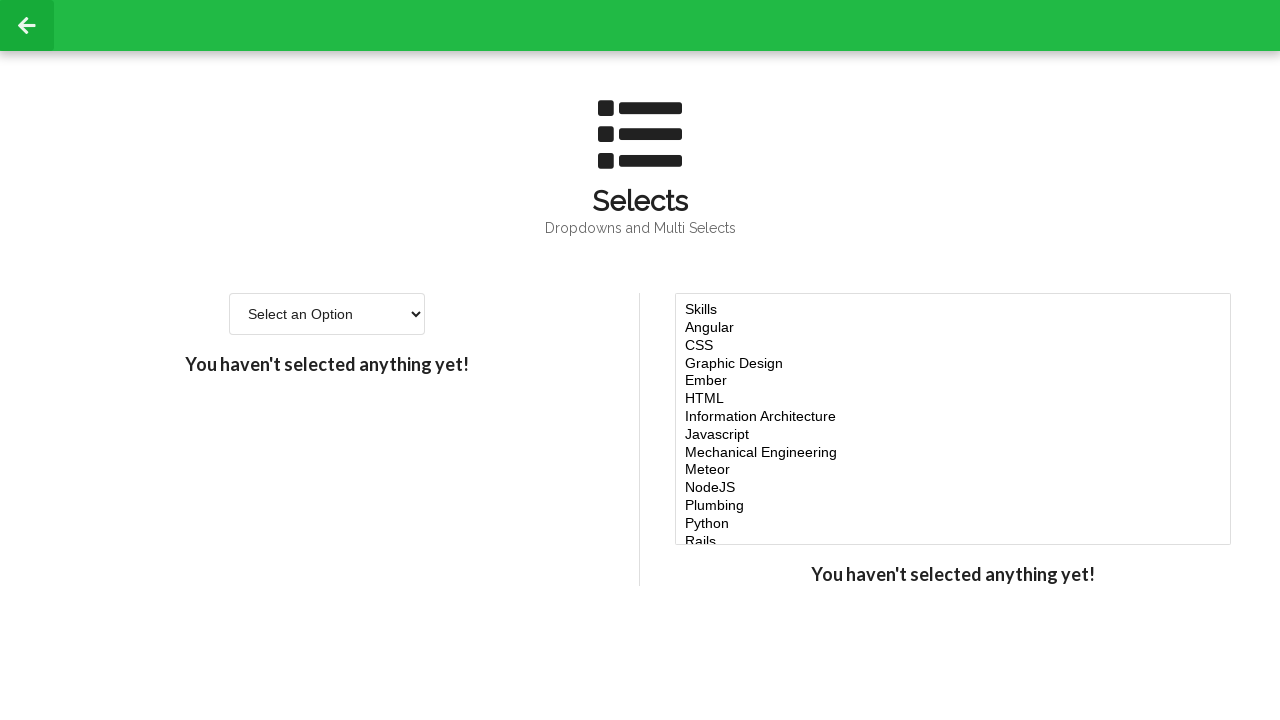

Selected 'Option 2' from dropdown using visible text on #single-select
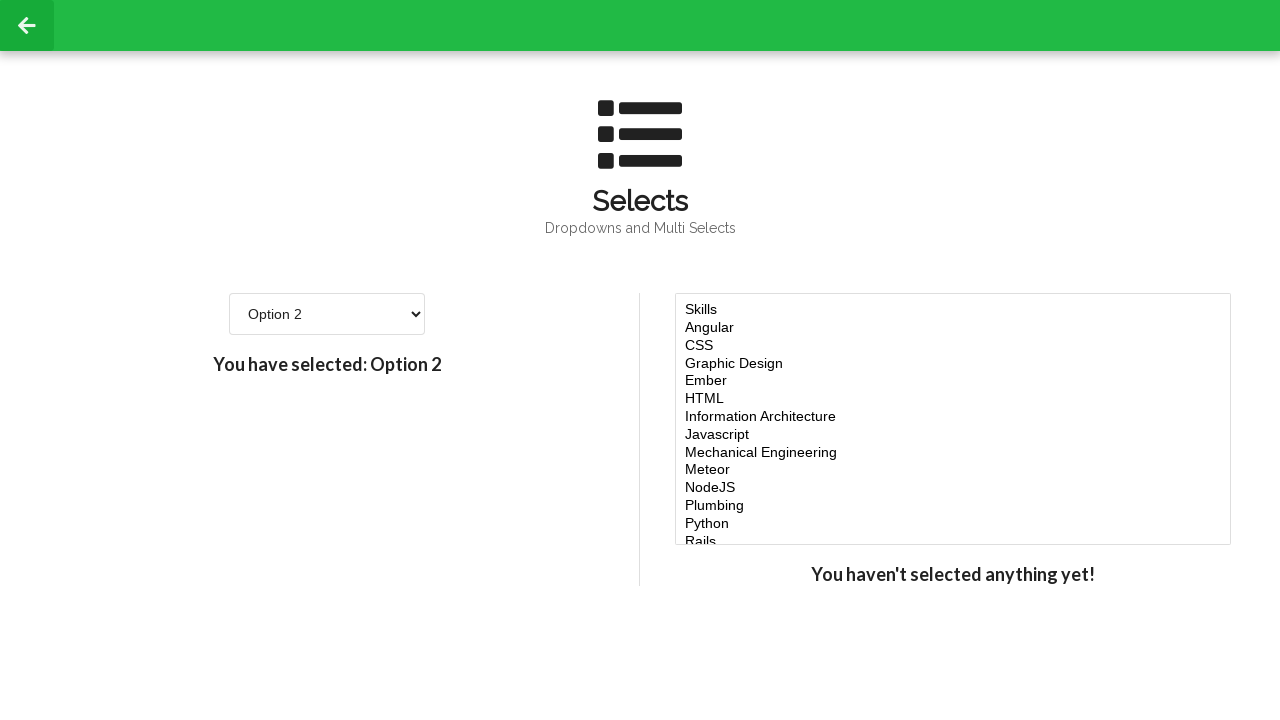

Selected option at index 3 (4th option) from dropdown on #single-select
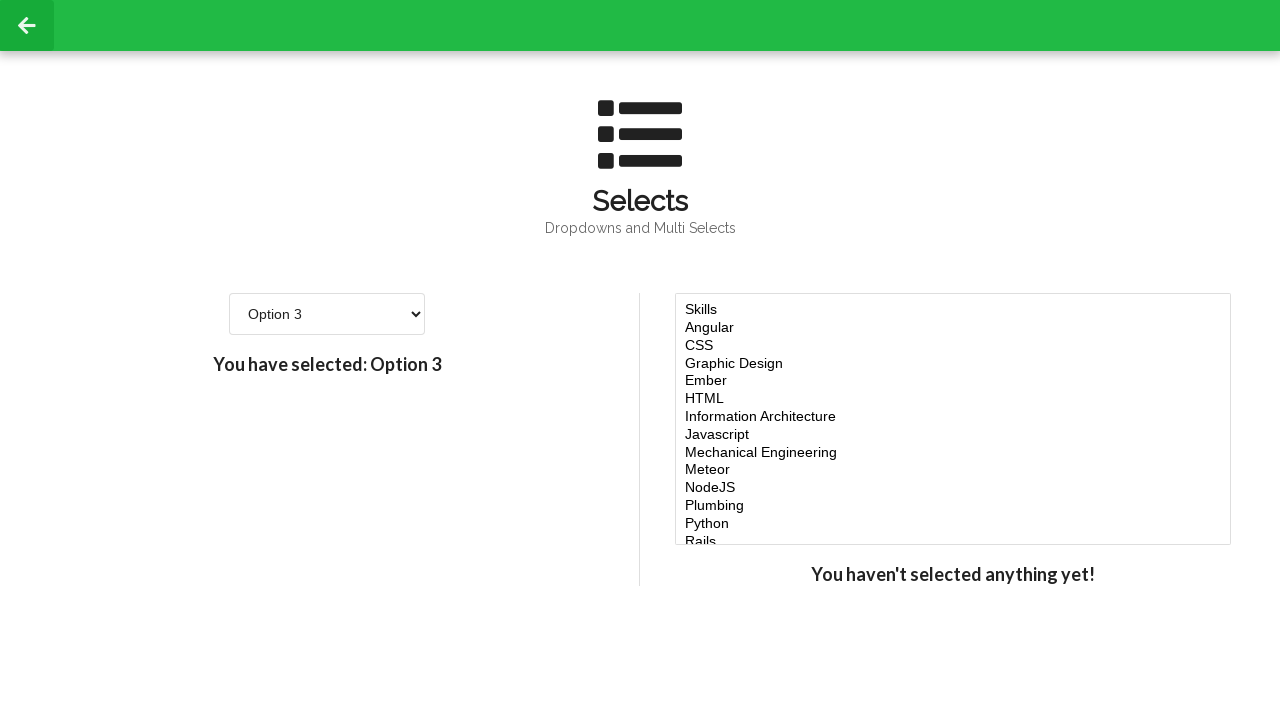

Selected option with value '4' from dropdown on #single-select
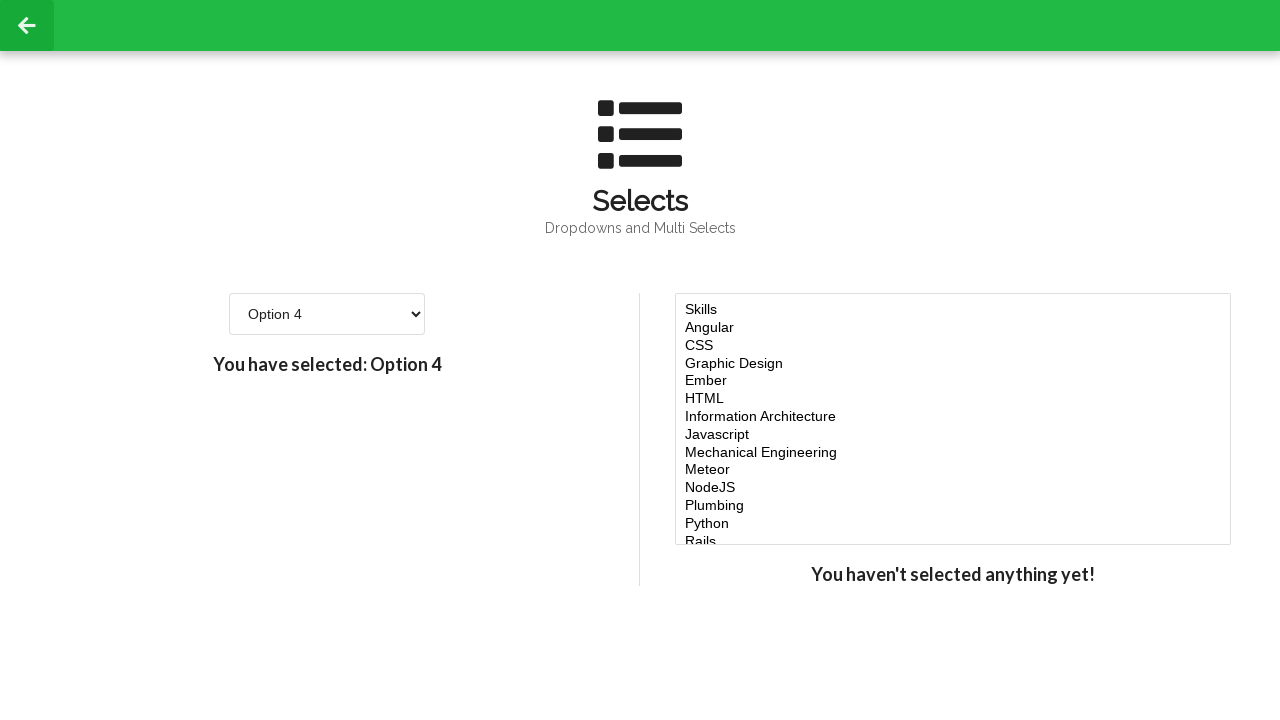

Retrieved all dropdown options for verification
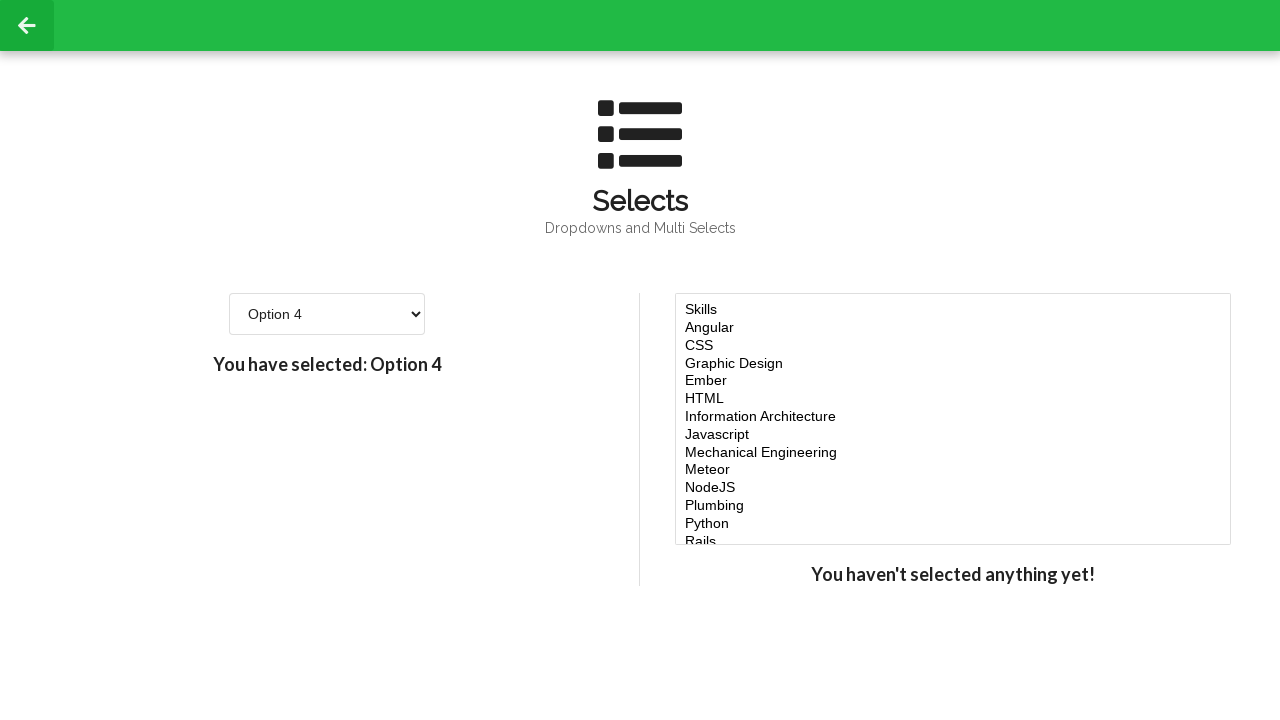

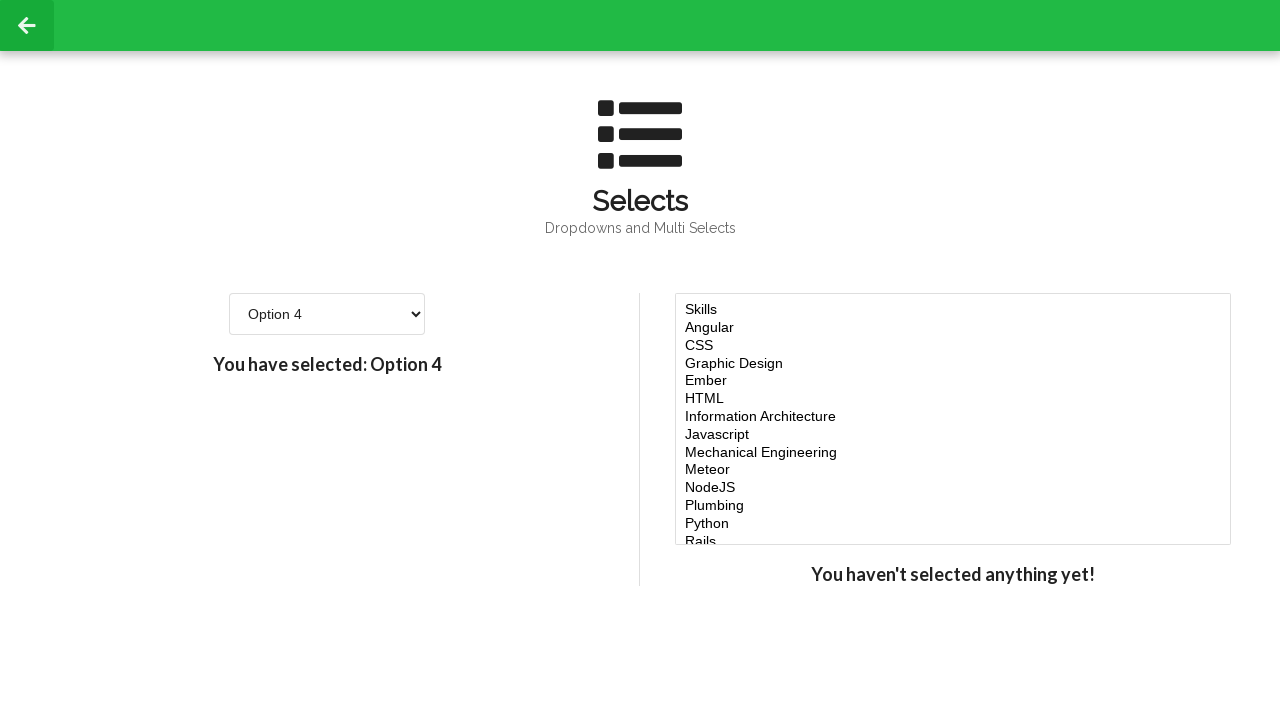